Tests droppable functionality by dragging an element to a drop zone and verifying the drop zone changes color

Starting URL: https://jqueryui.com/droppable/

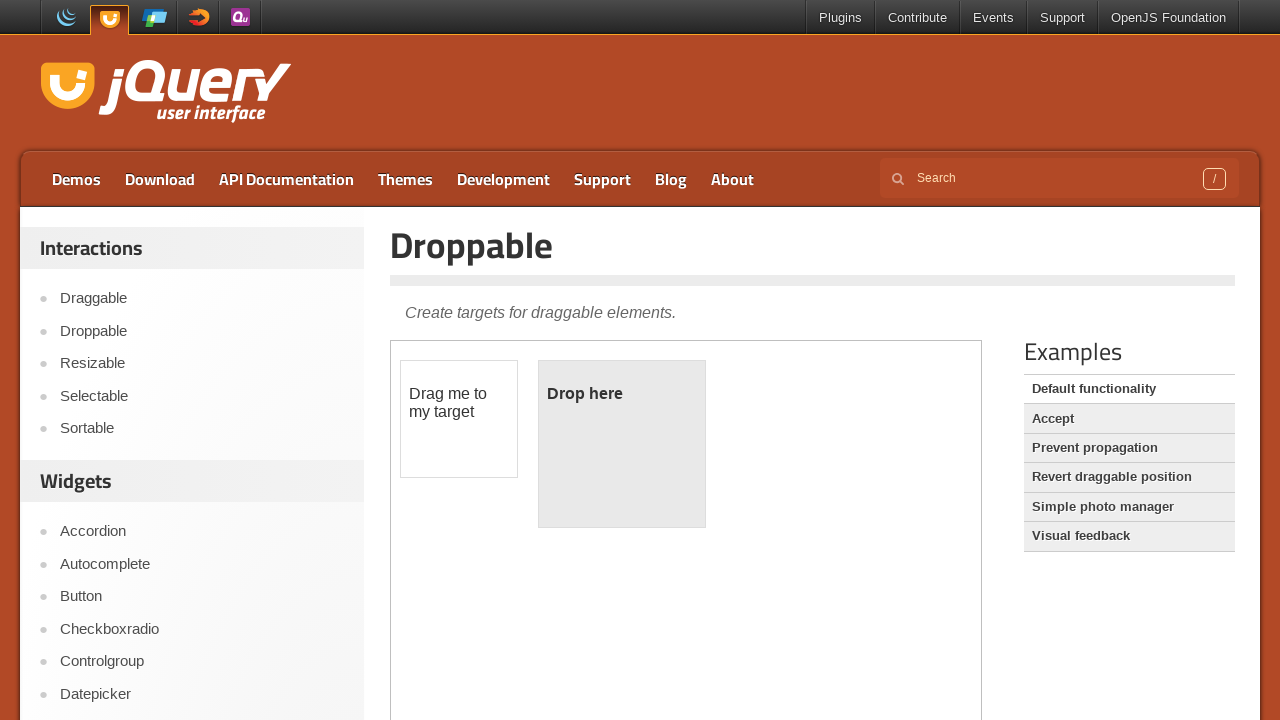

Located the demo iframe
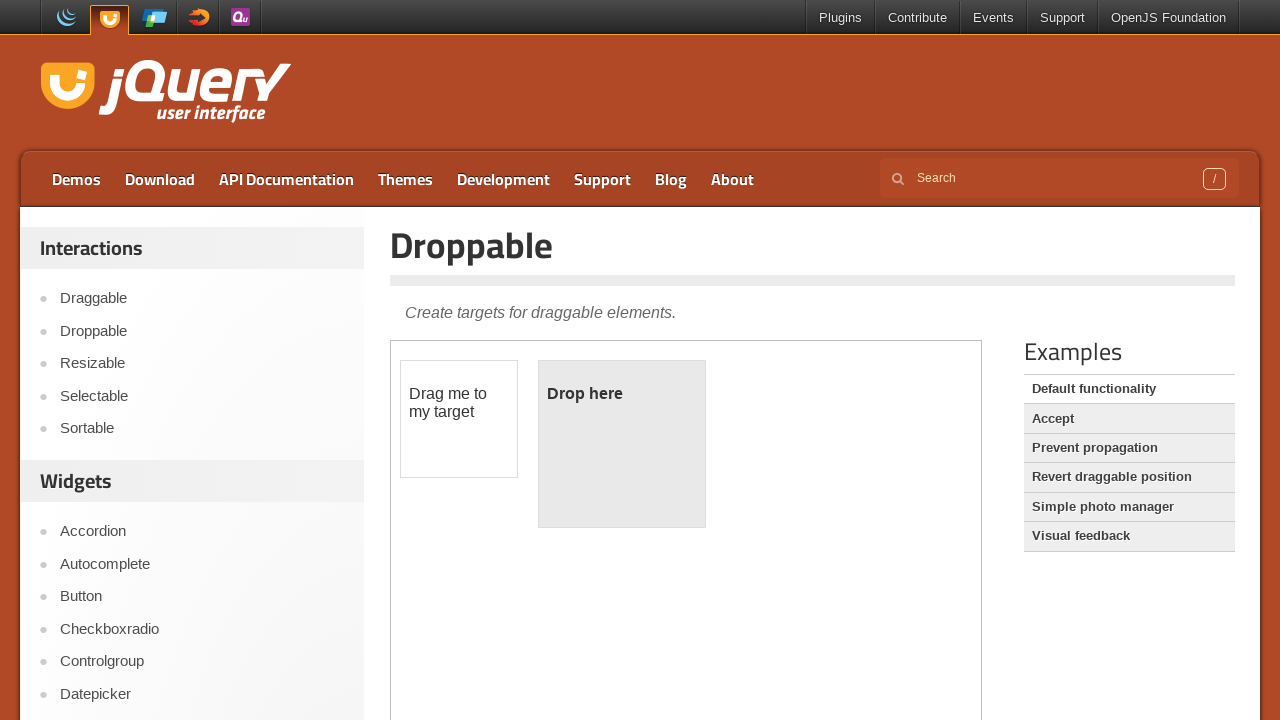

Located the draggable element
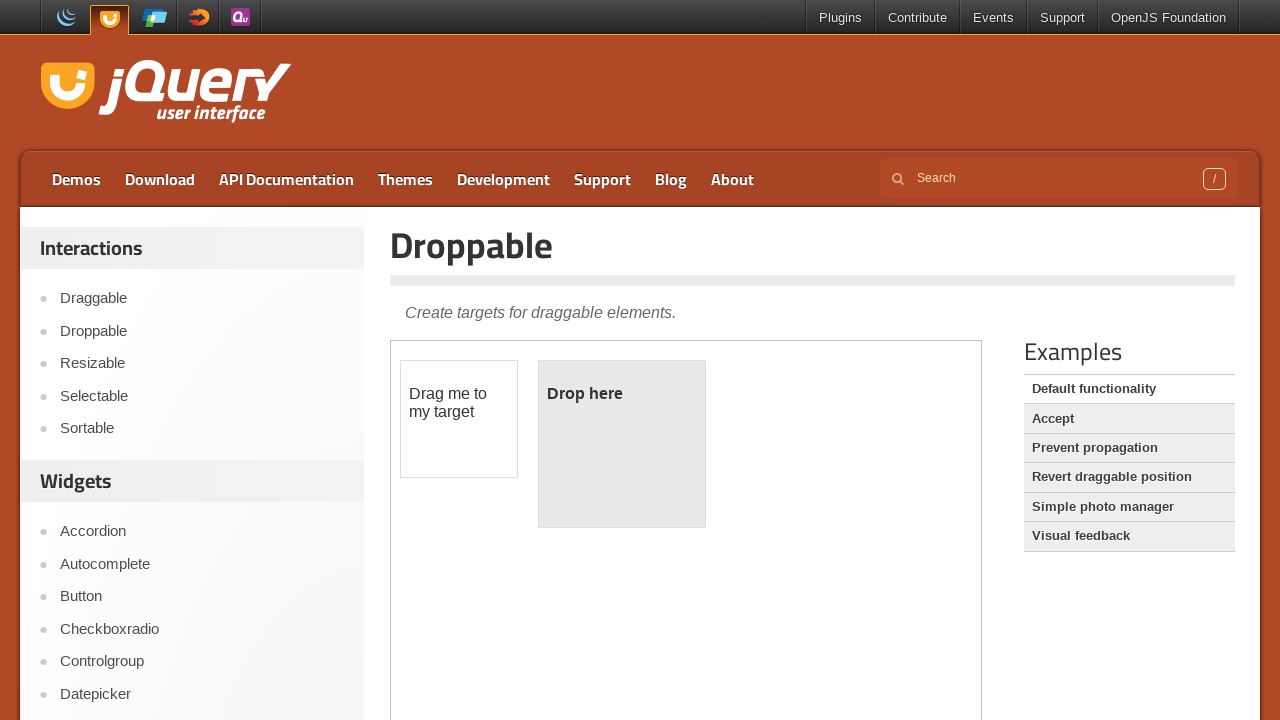

Located the droppable target element
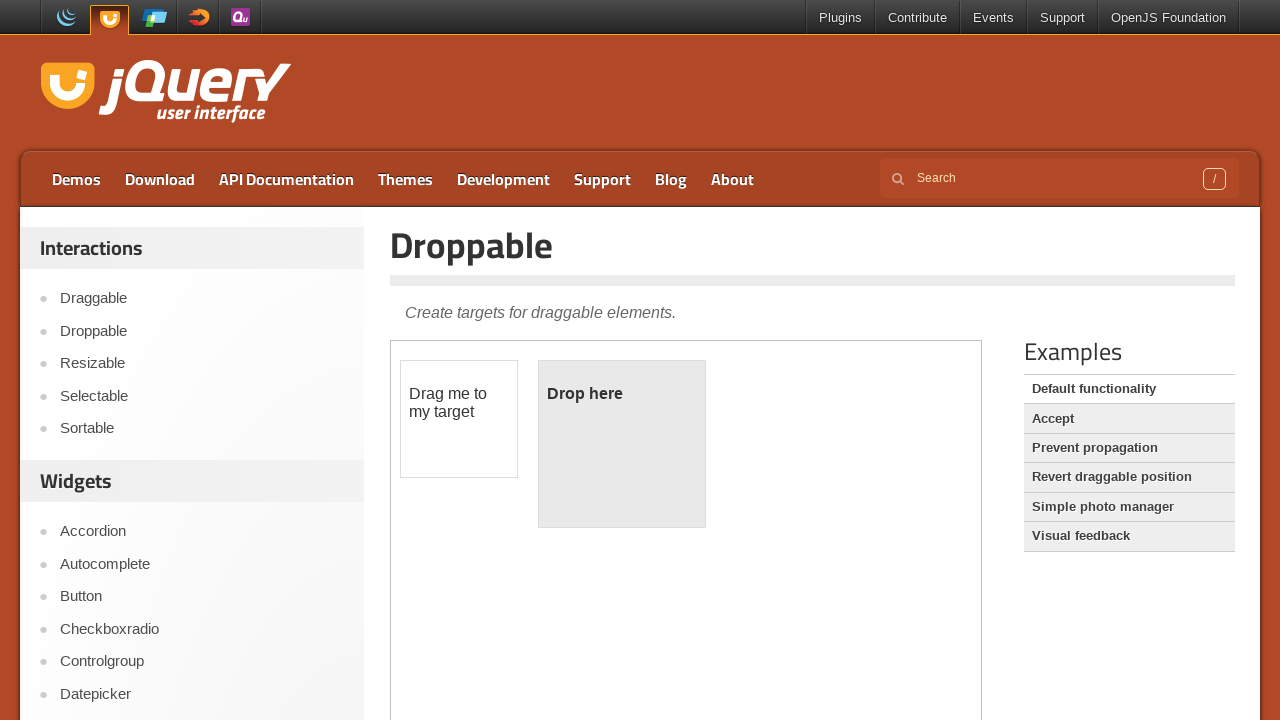

Dragged element to drop zone at (622, 444)
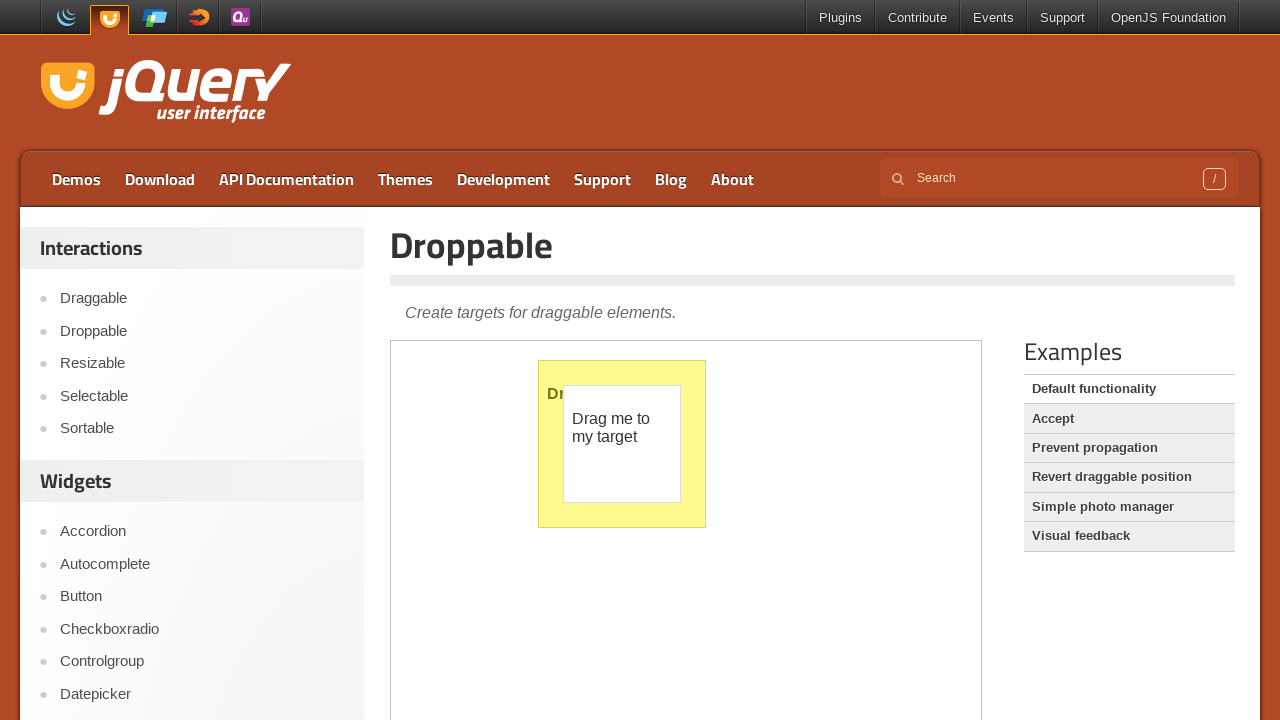

Waited for drop animation to complete
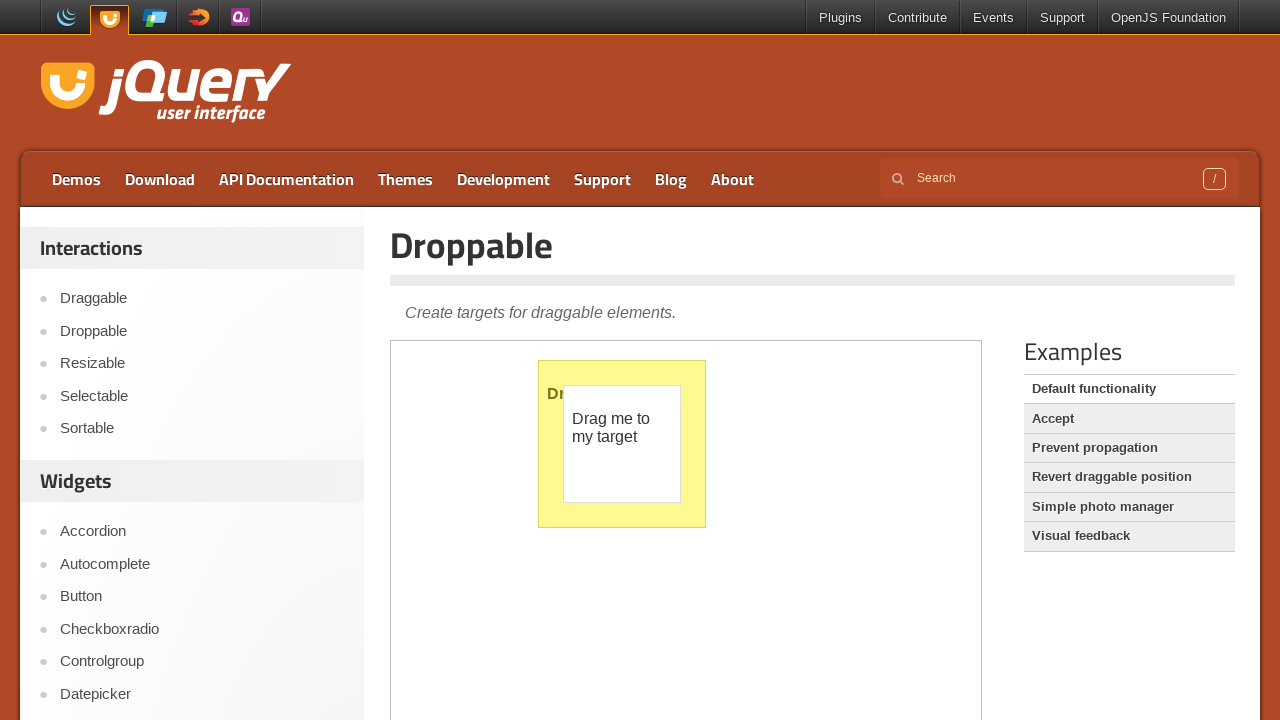

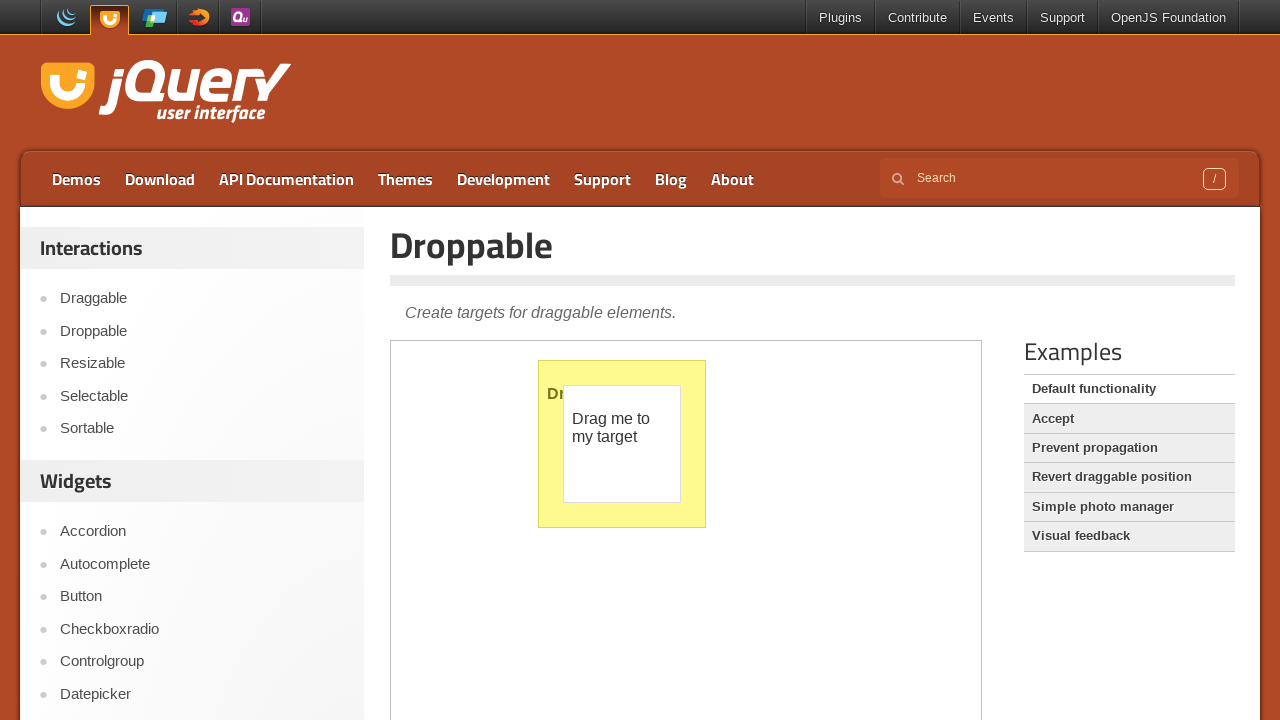